Tests drag-and-drop functionality on the jQuery UI demo page by dragging an element and dropping it onto a target area within an iframe

Starting URL: https://jqueryui.com/droppable/

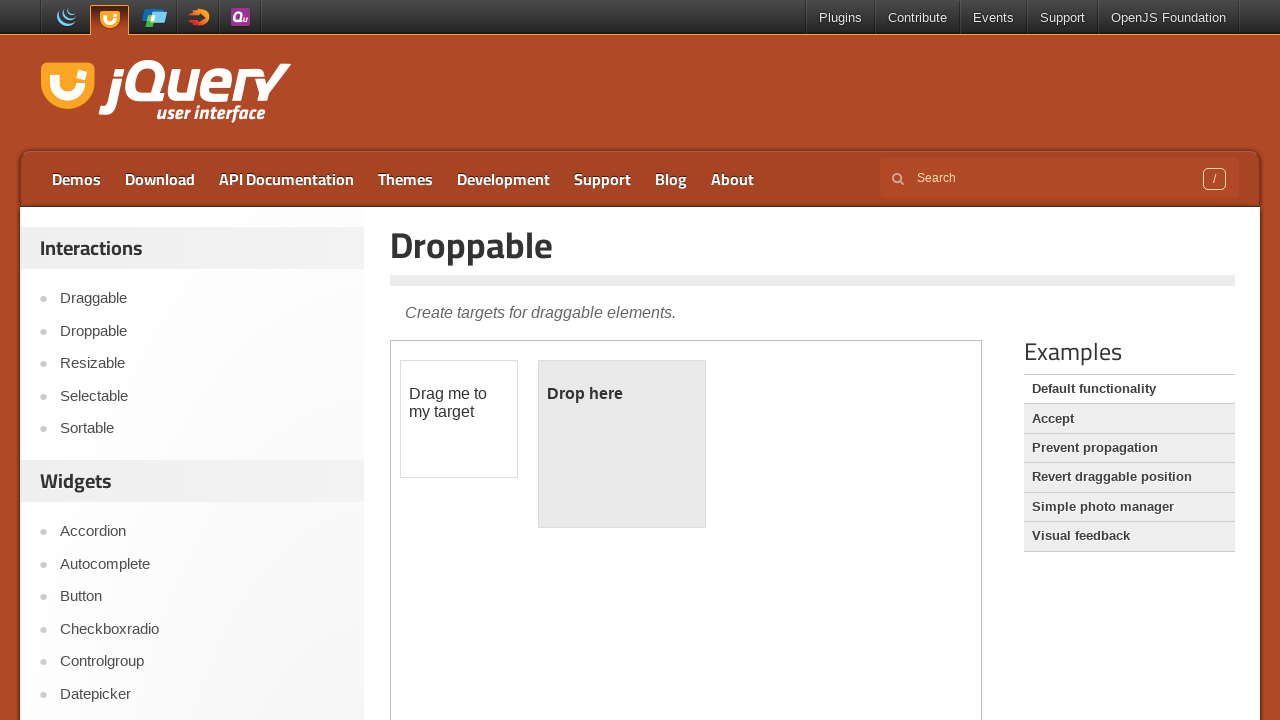

Navigated to jQuery UI droppable demo page
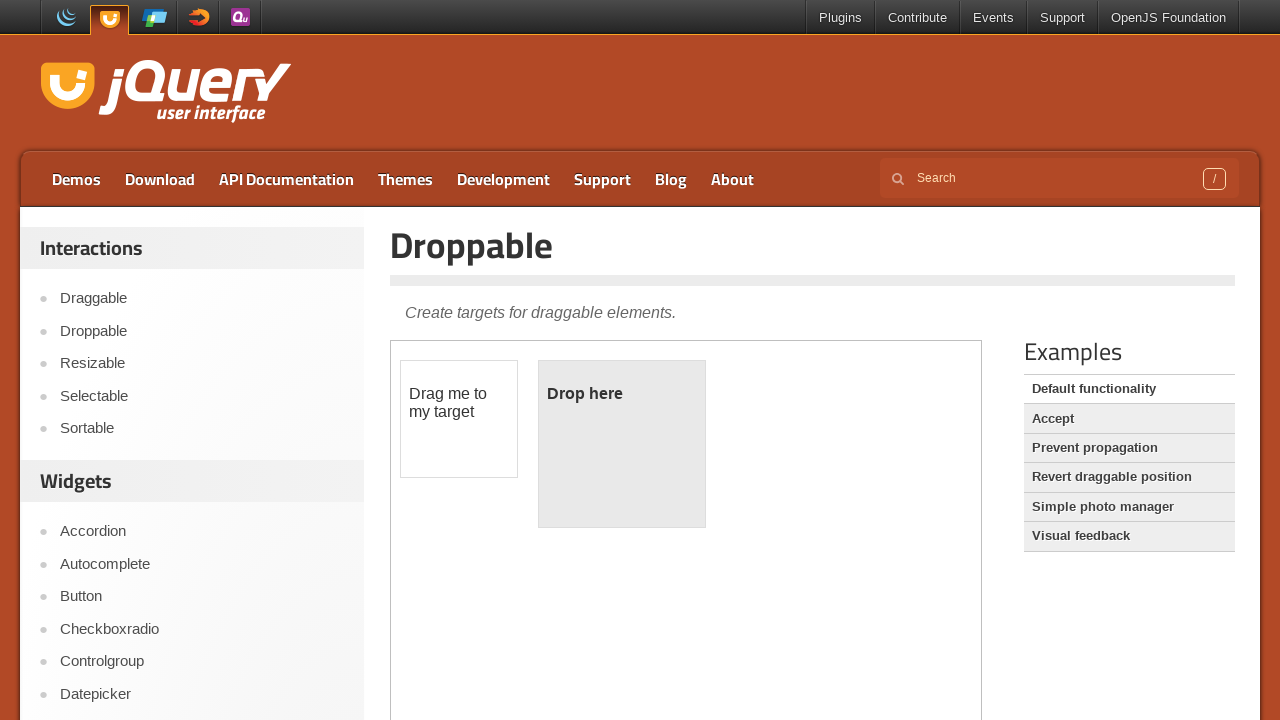

Located the demo iframe
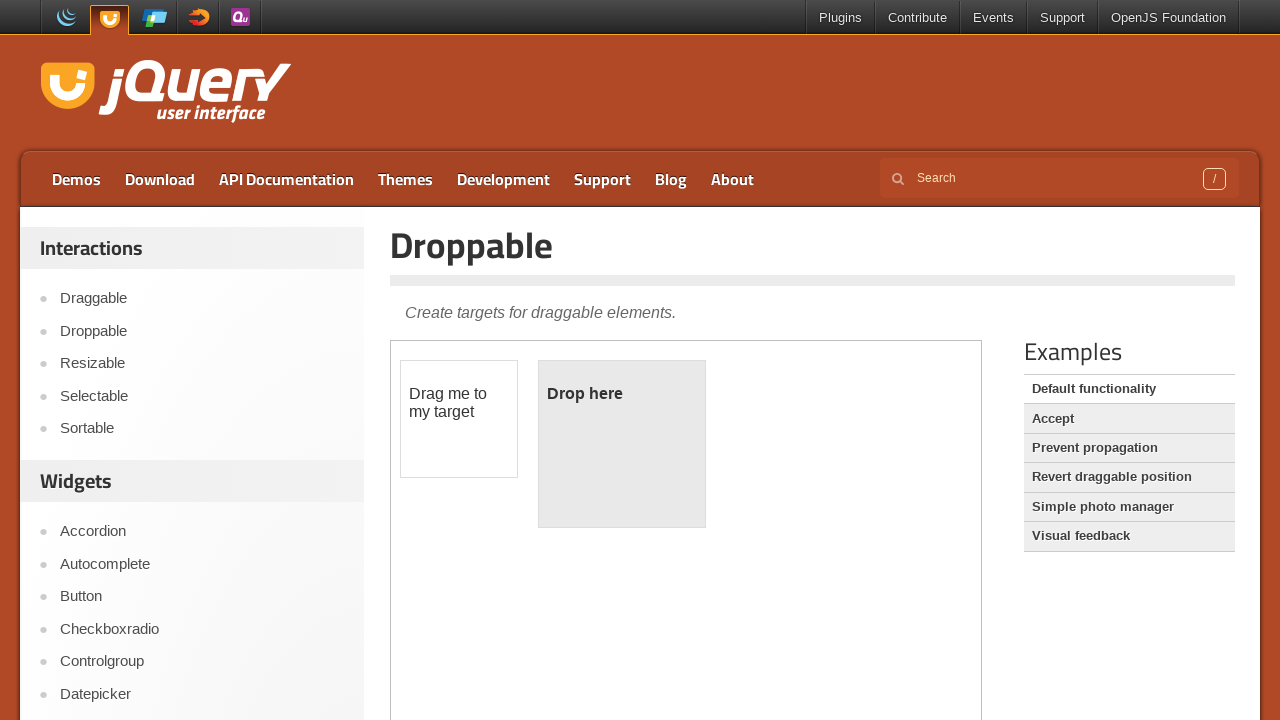

Located the draggable element
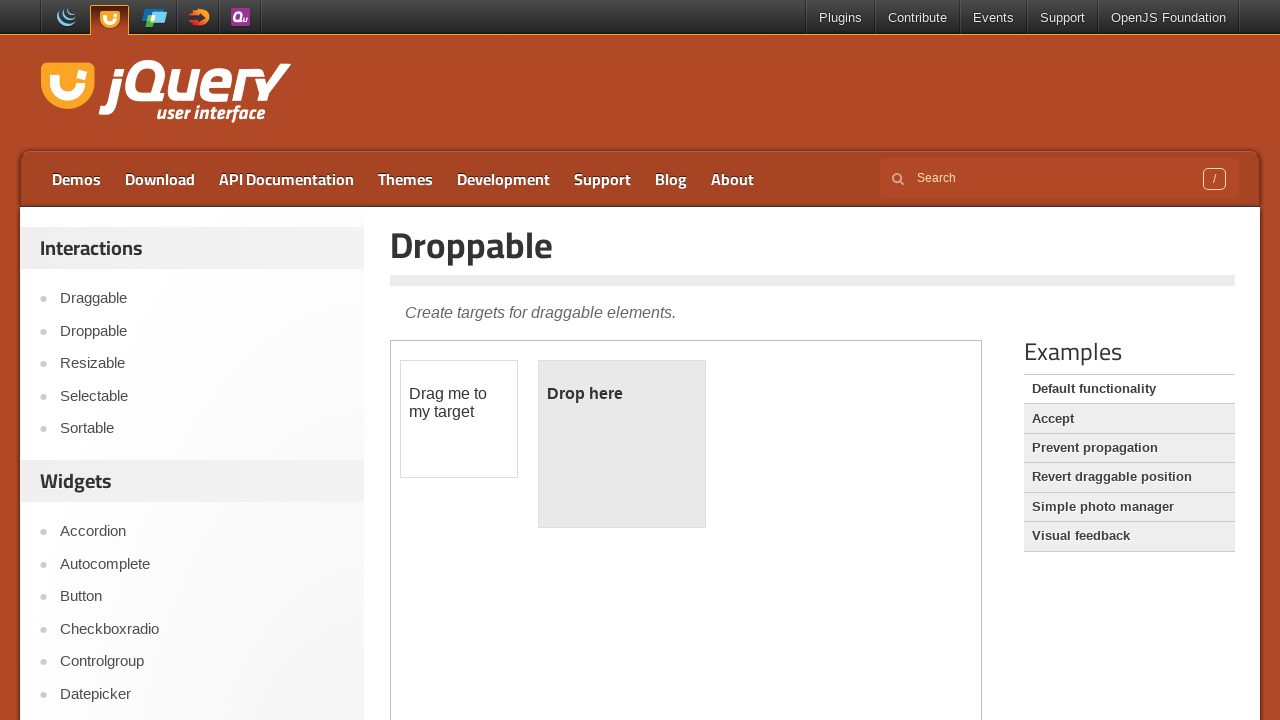

Located the droppable target element
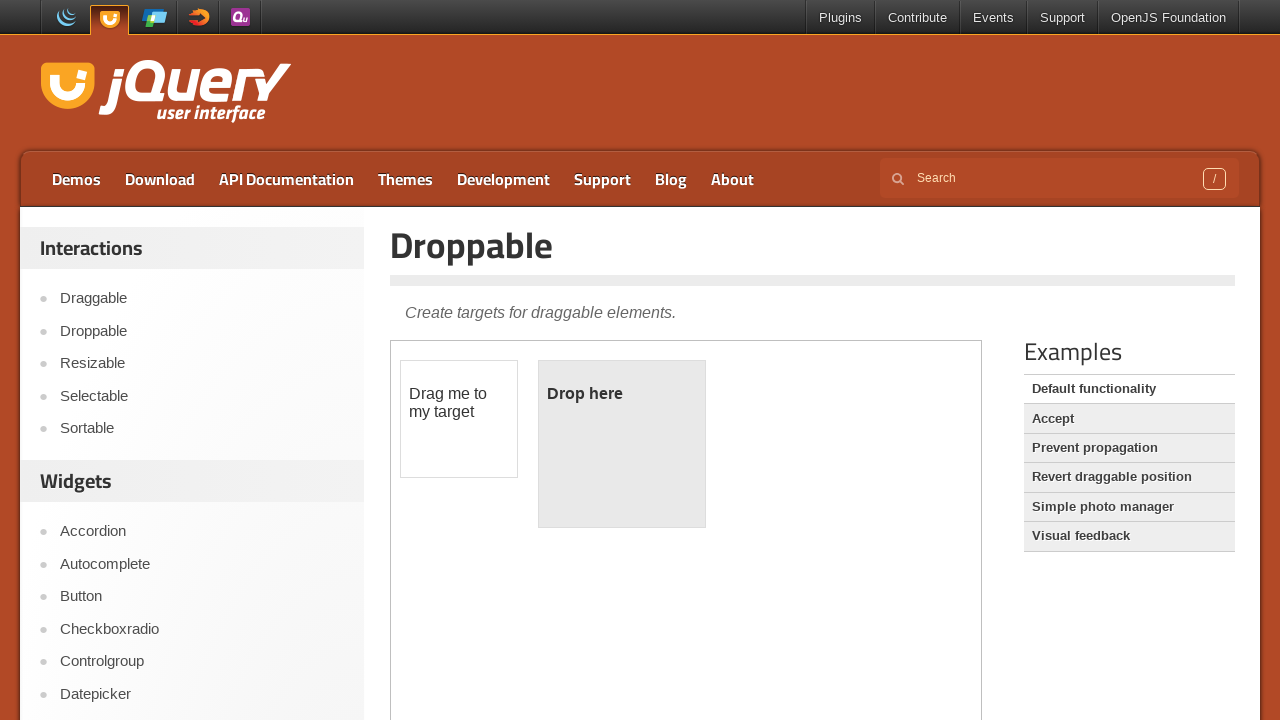

Dragged the element onto the target area at (622, 444)
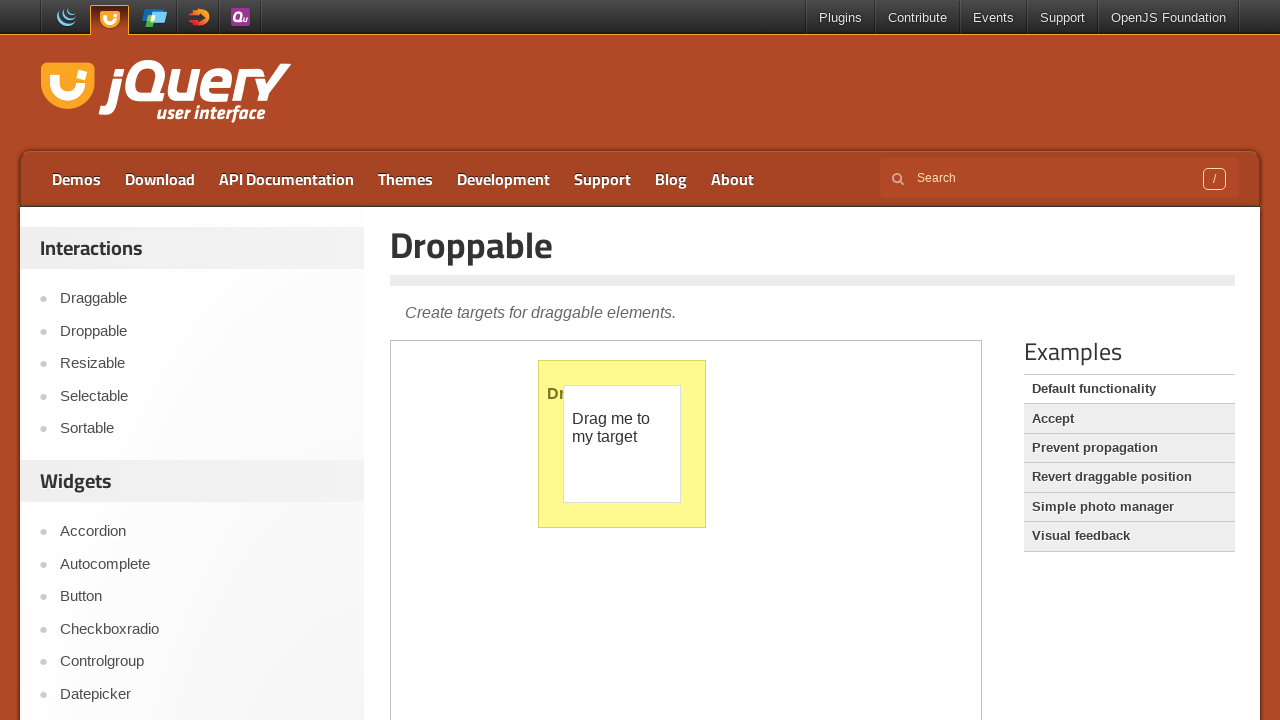

Verified that the dropped element shows 'Dropped!' text
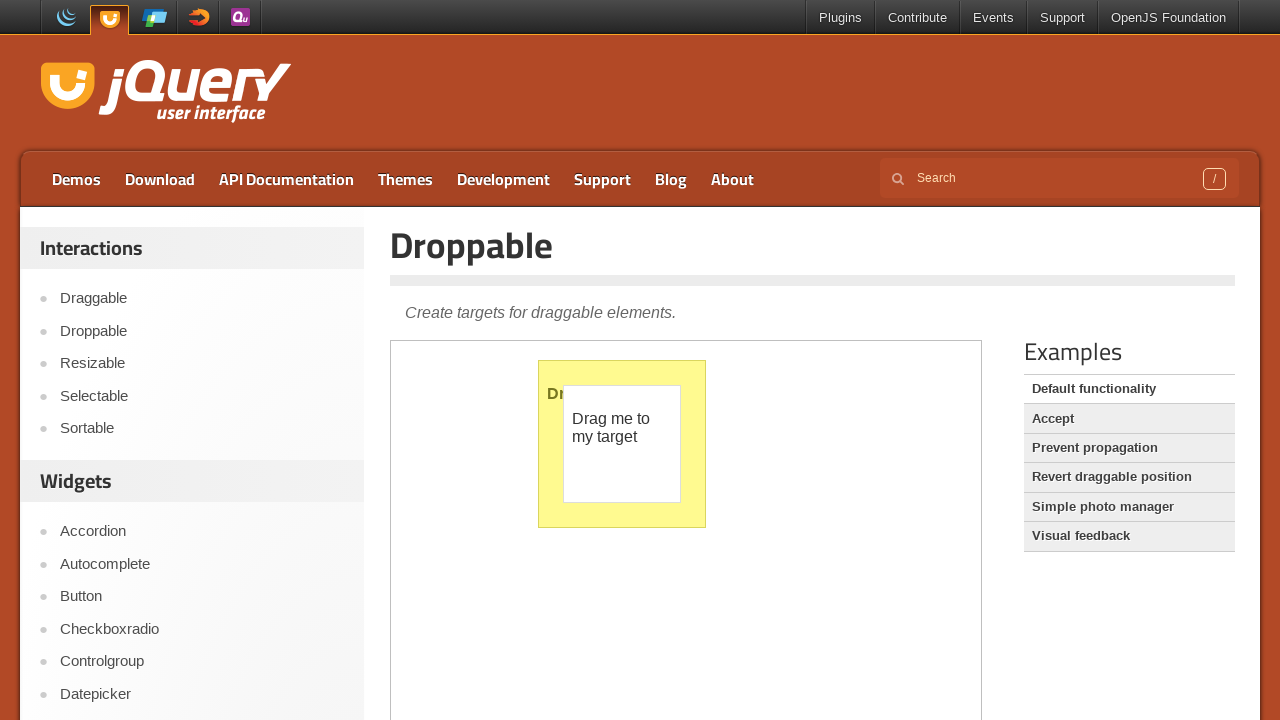

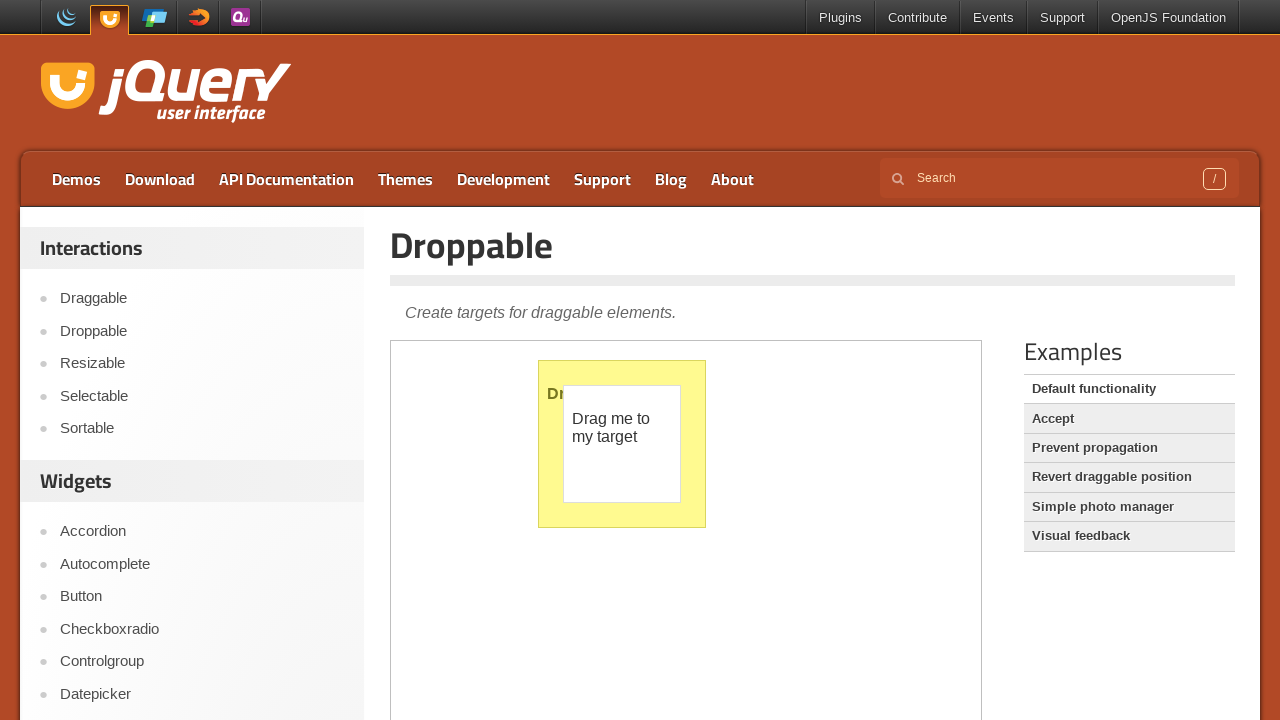